Navigates to Google Translate with a Portuguese text and waits for the English translation result to appear on the page.

Starting URL: https://translate.google.com/?sl=pt&tl=en&text=Ol%C3%A1%2C%20eu%20me%20chamo%20Jo%C3%A3o!&op=translate

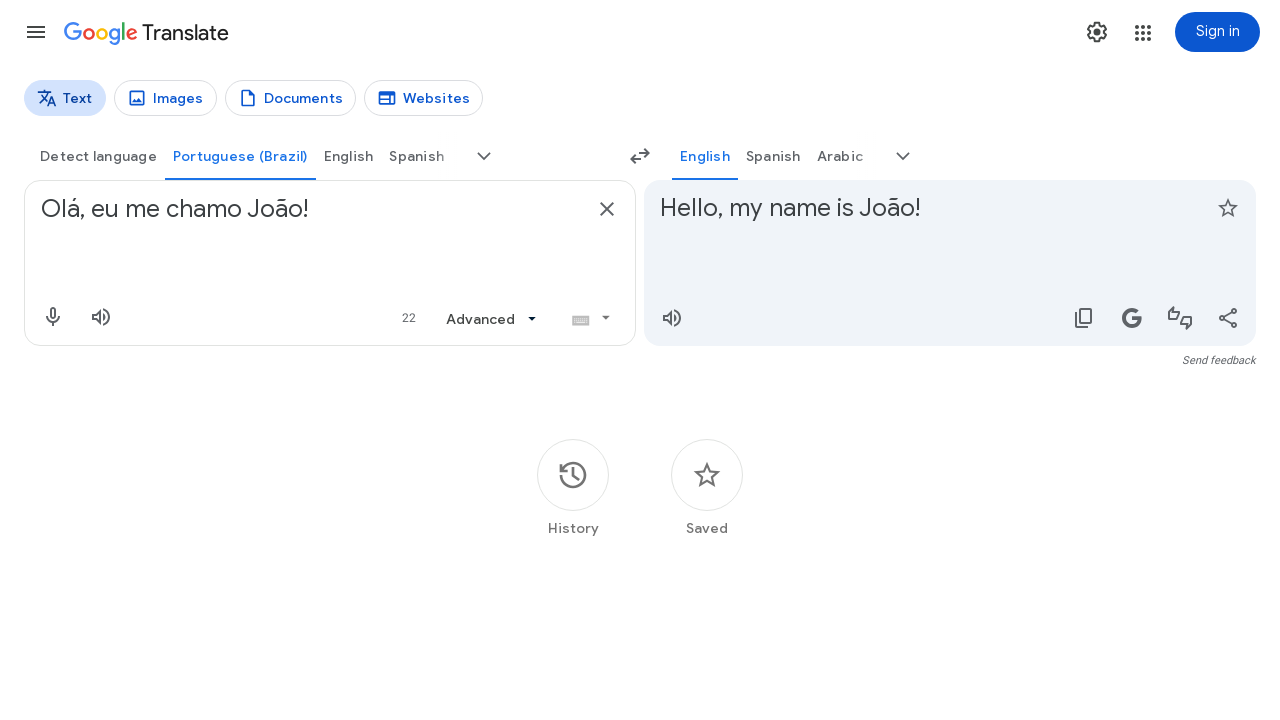

Navigated to Google Translate with Portuguese text 'Olá, eu me chamo João!' set for translation to English
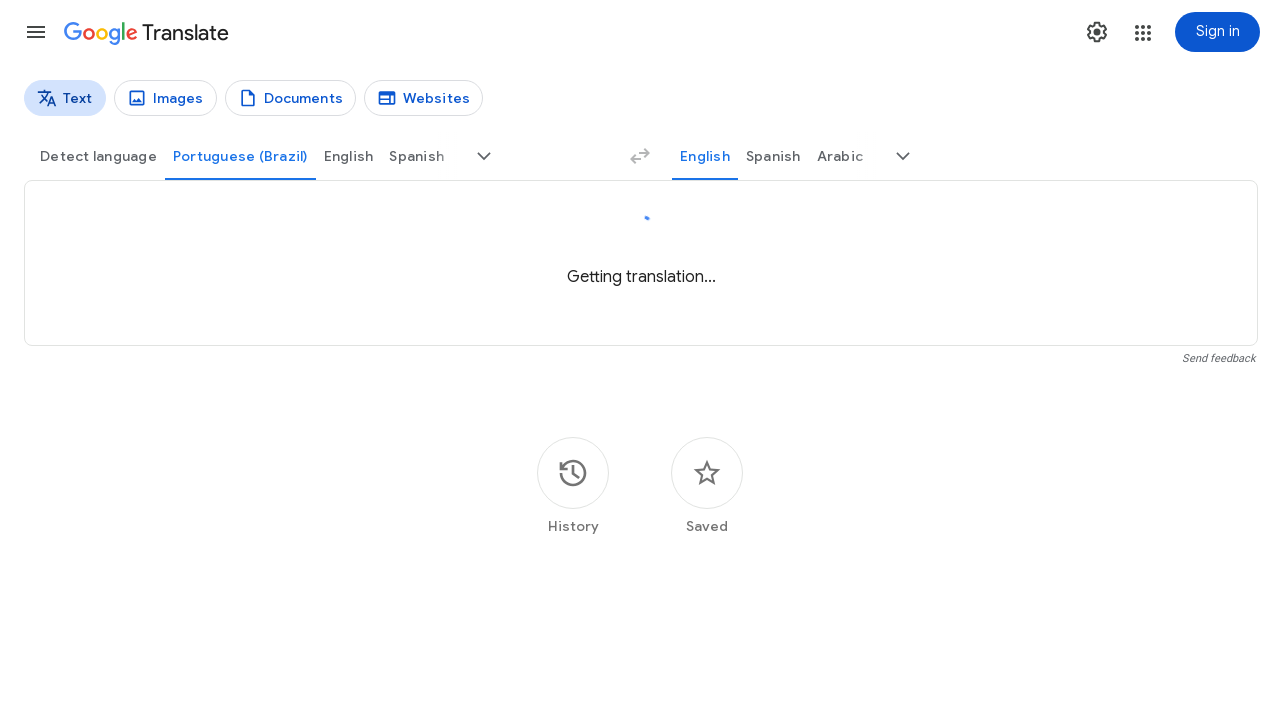

English translation result appeared on the page
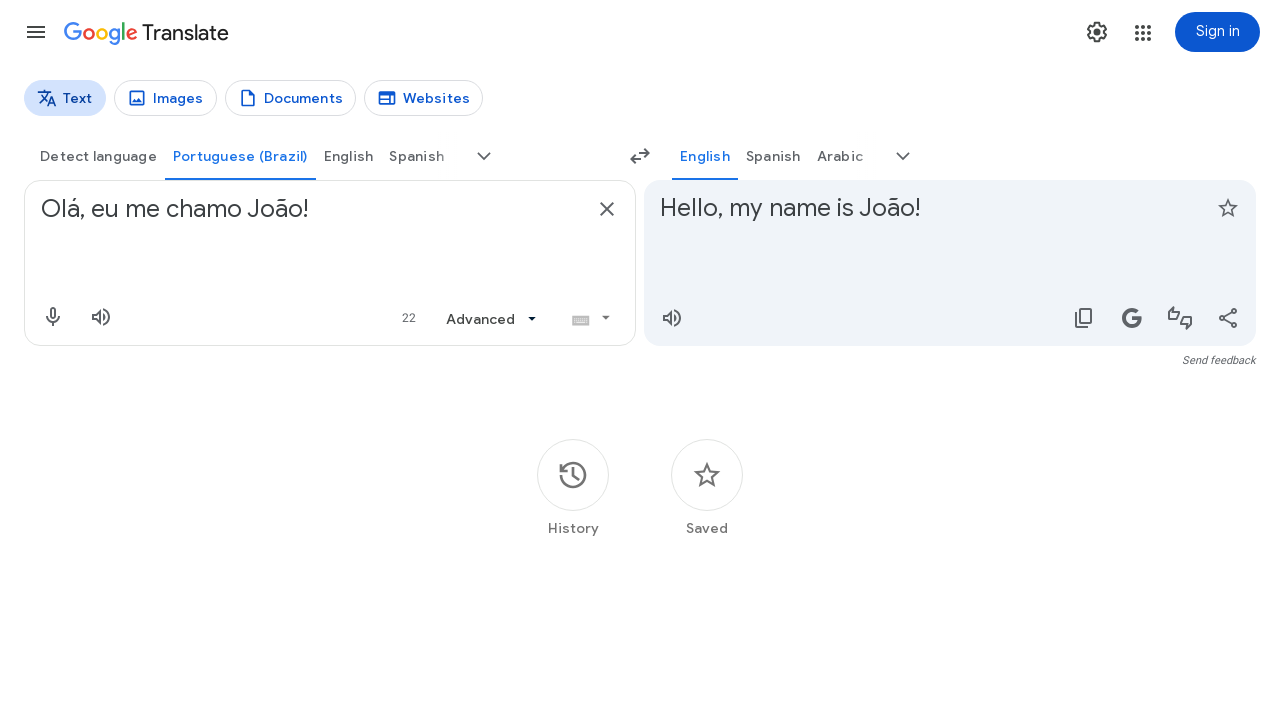

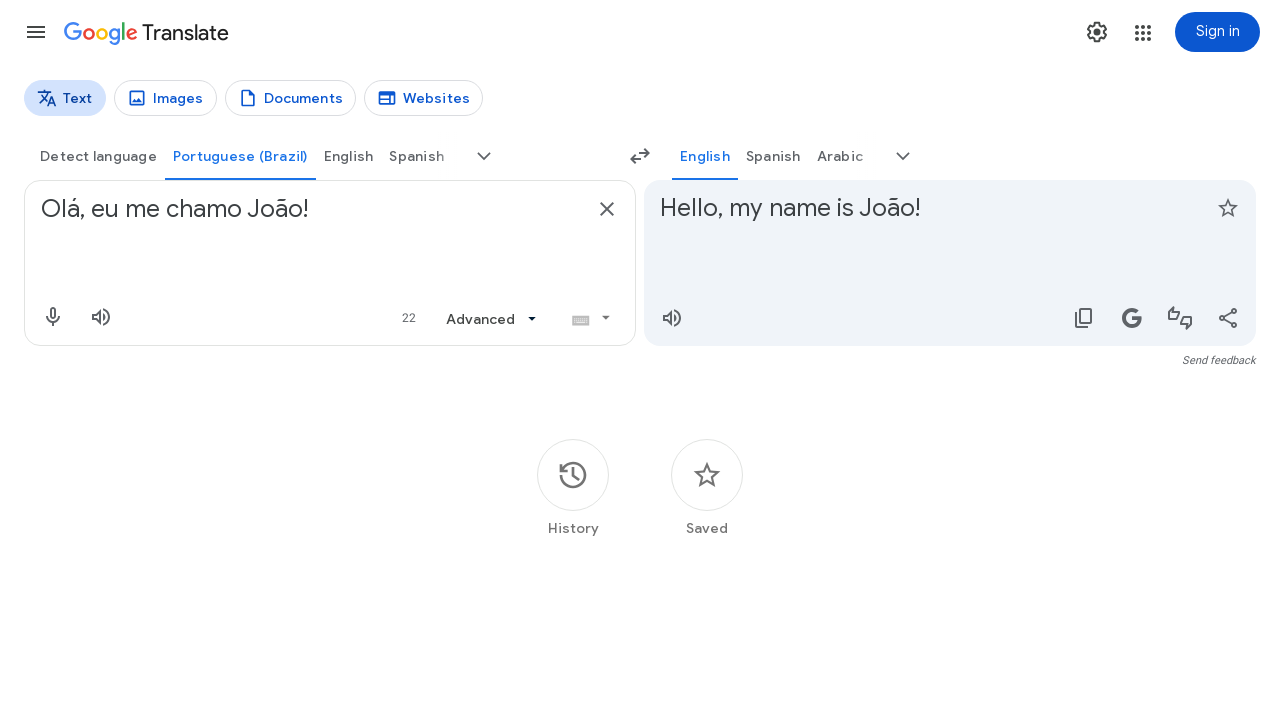